Tests multi-selection with Ctrl+click on a jQuery selectable grid by selecting specific items (4,6,9,13,16,17,25,27) while holding Control key.

Starting URL: https://automationfc.github.io/jquery-selectable/

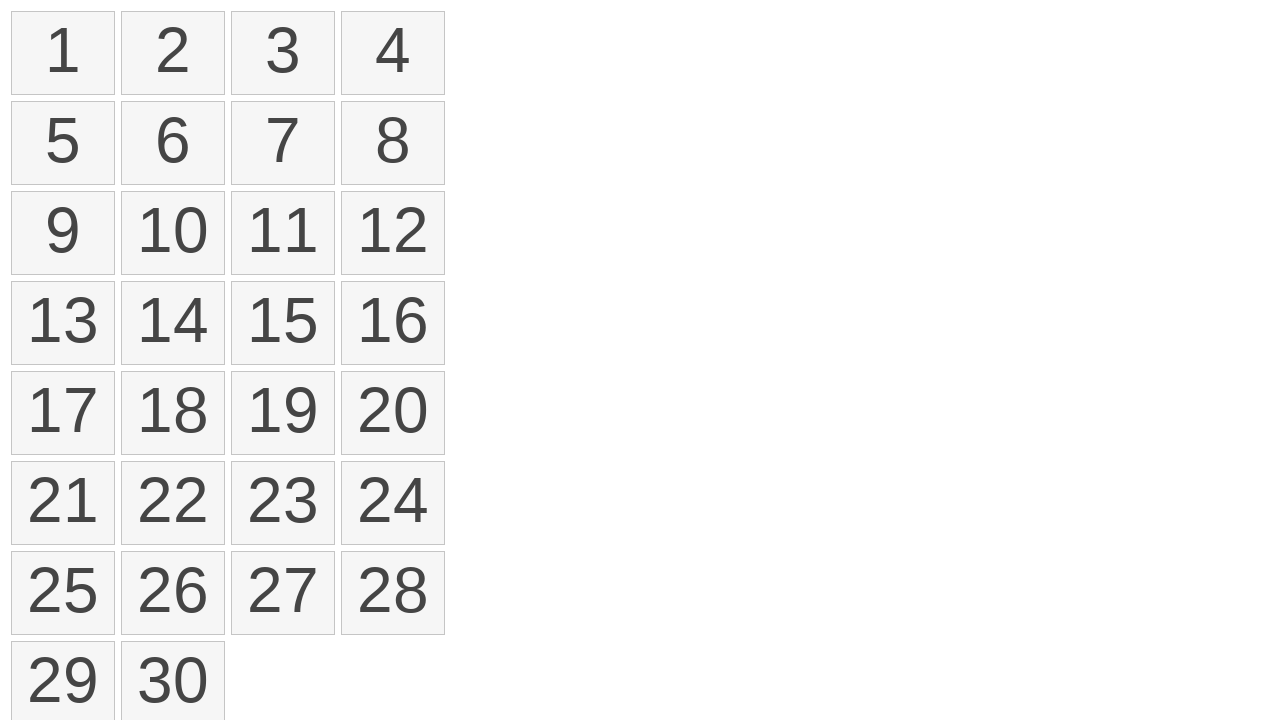

Waited for selectable items to load
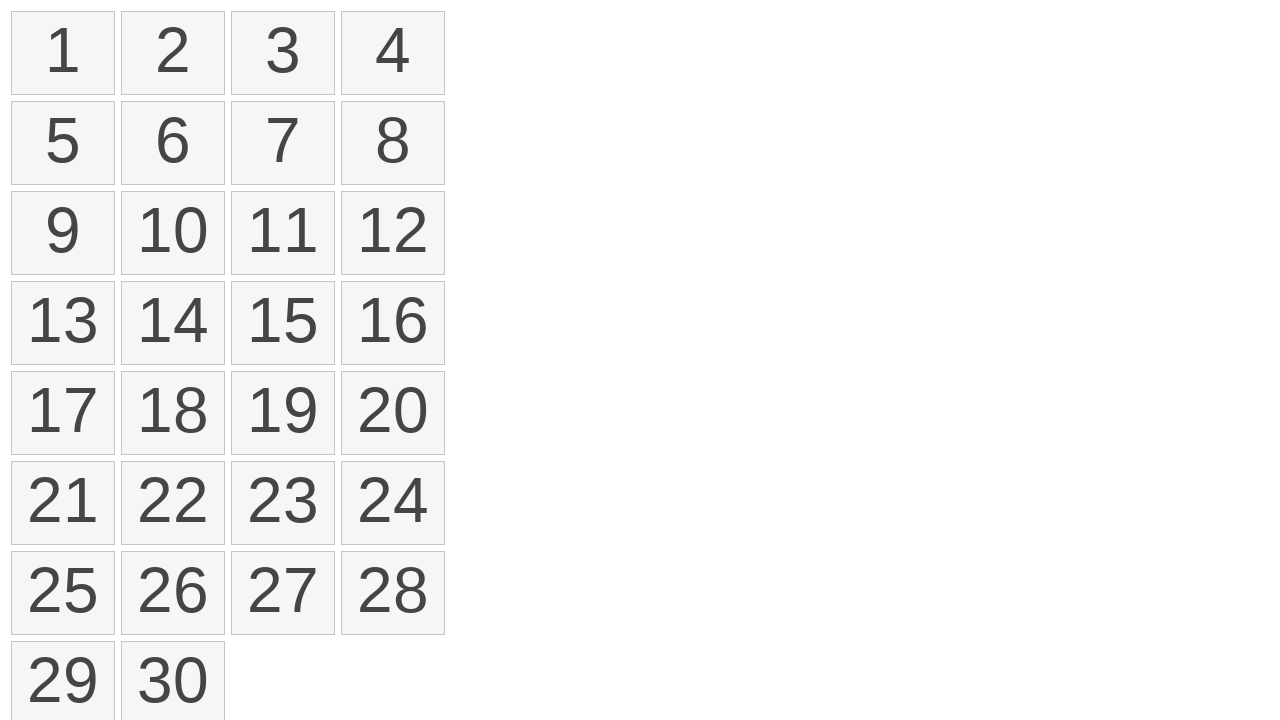

Located all selectable items in the grid
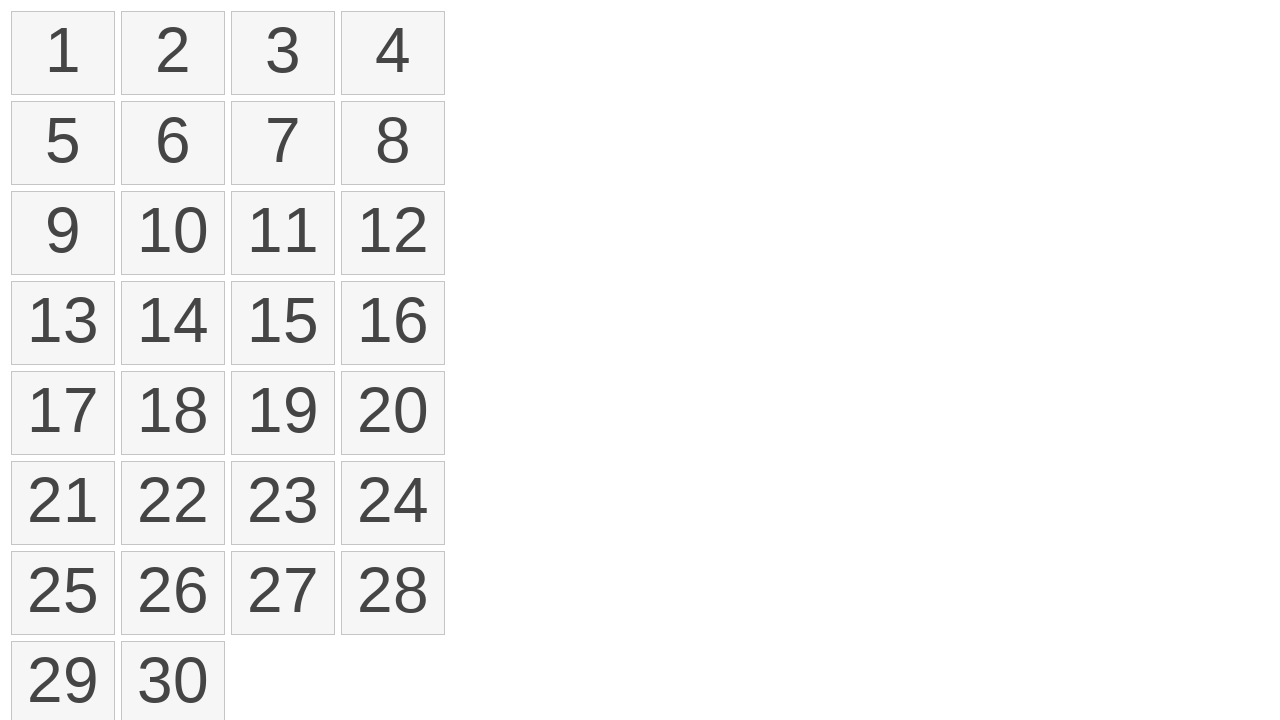

Verified that 30 items are present in the selectable grid
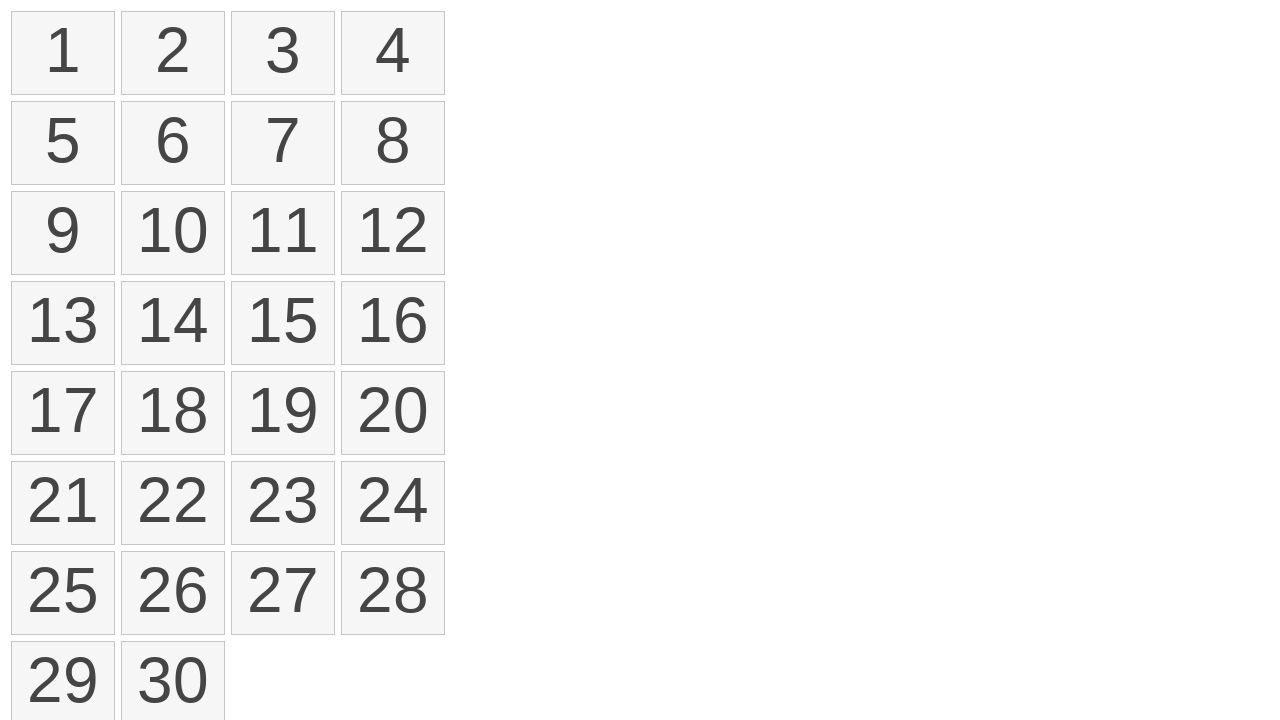

Pressed and held Control key for multi-selection
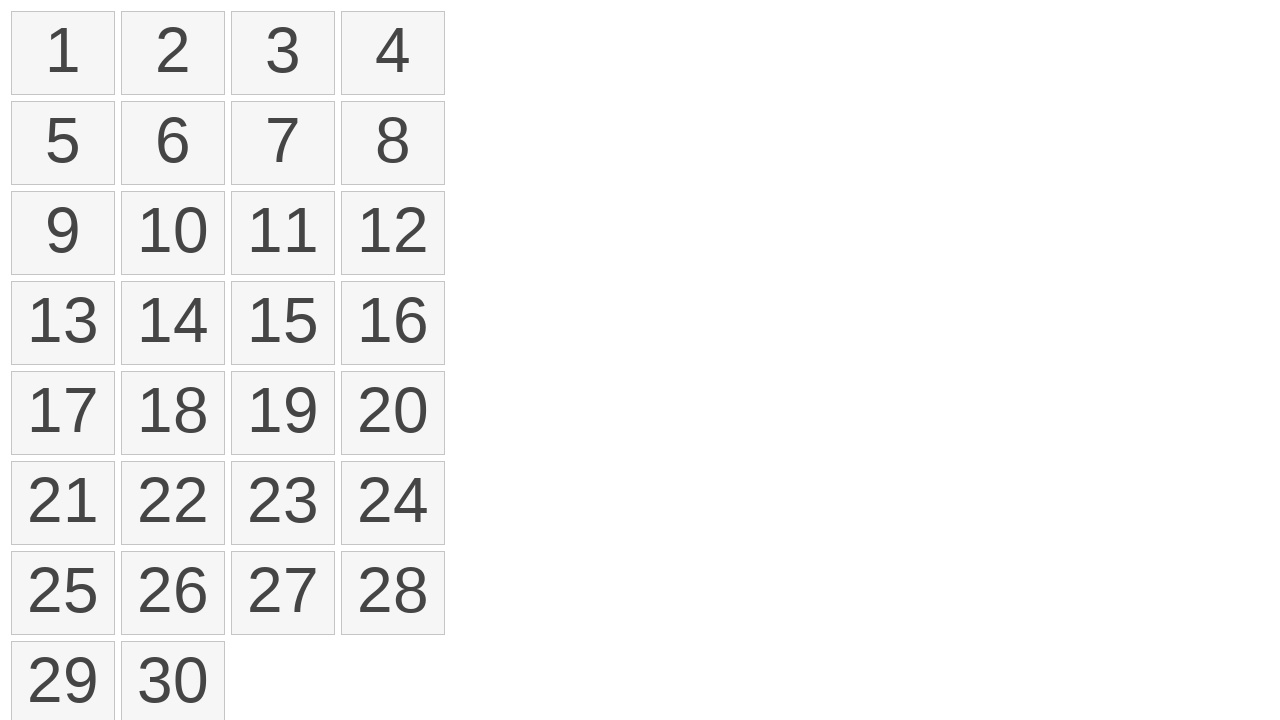

Ctrl+clicked on item 4 (index 3) at (393, 53) on ol#selectable>li >> nth=3
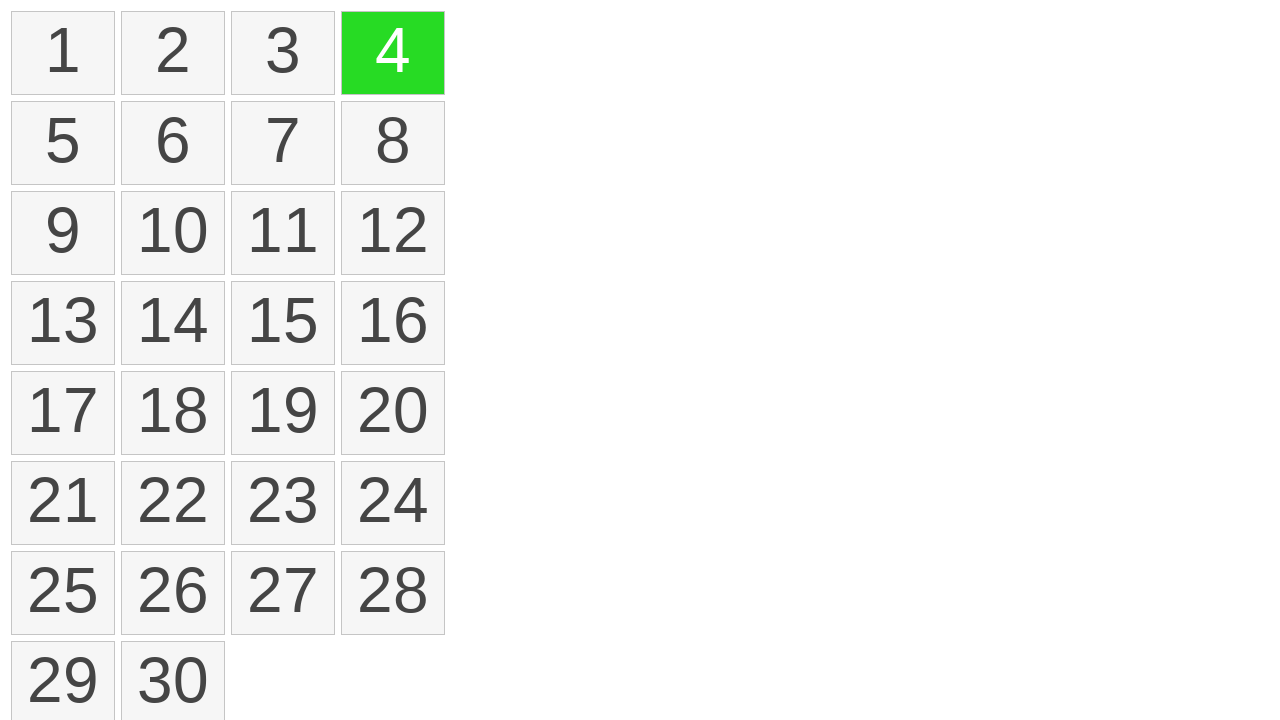

Ctrl+clicked on item 6 (index 5) at (173, 143) on ol#selectable>li >> nth=5
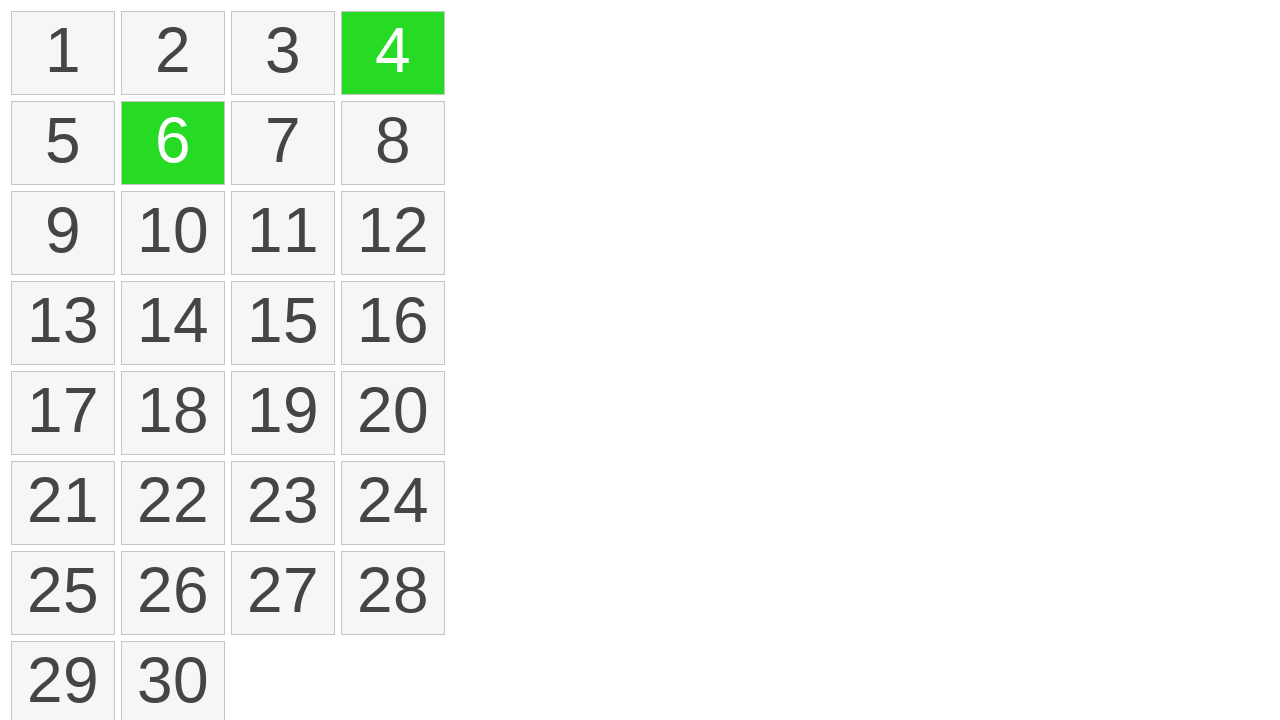

Ctrl+clicked on item 9 (index 8) at (63, 233) on ol#selectable>li >> nth=8
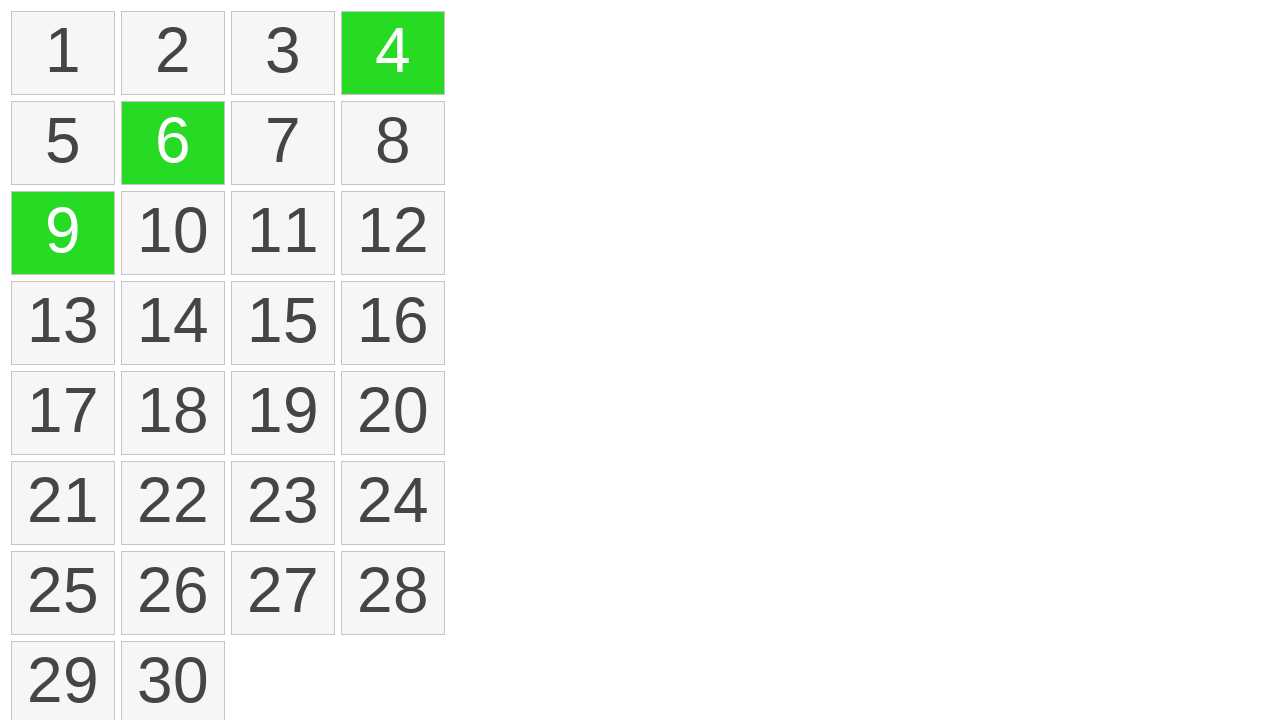

Ctrl+clicked on item 13 (index 12) at (63, 323) on ol#selectable>li >> nth=12
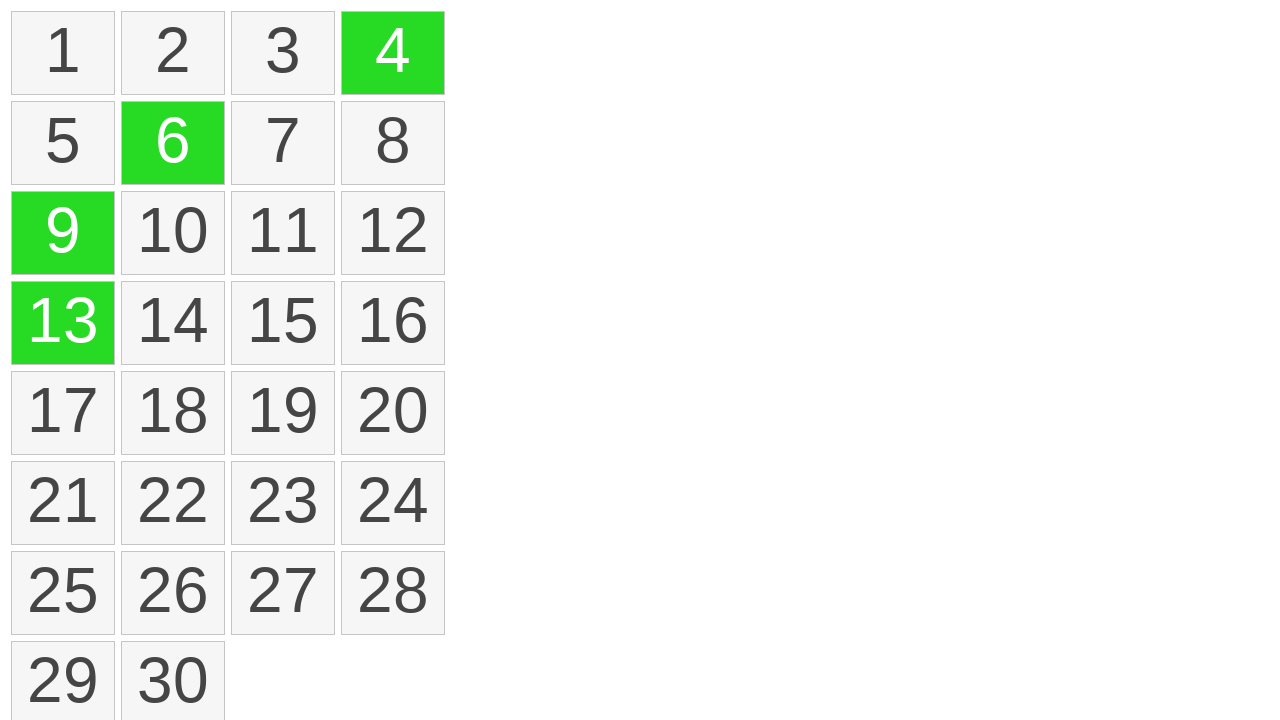

Ctrl+clicked on item 16 (index 15) at (393, 323) on ol#selectable>li >> nth=15
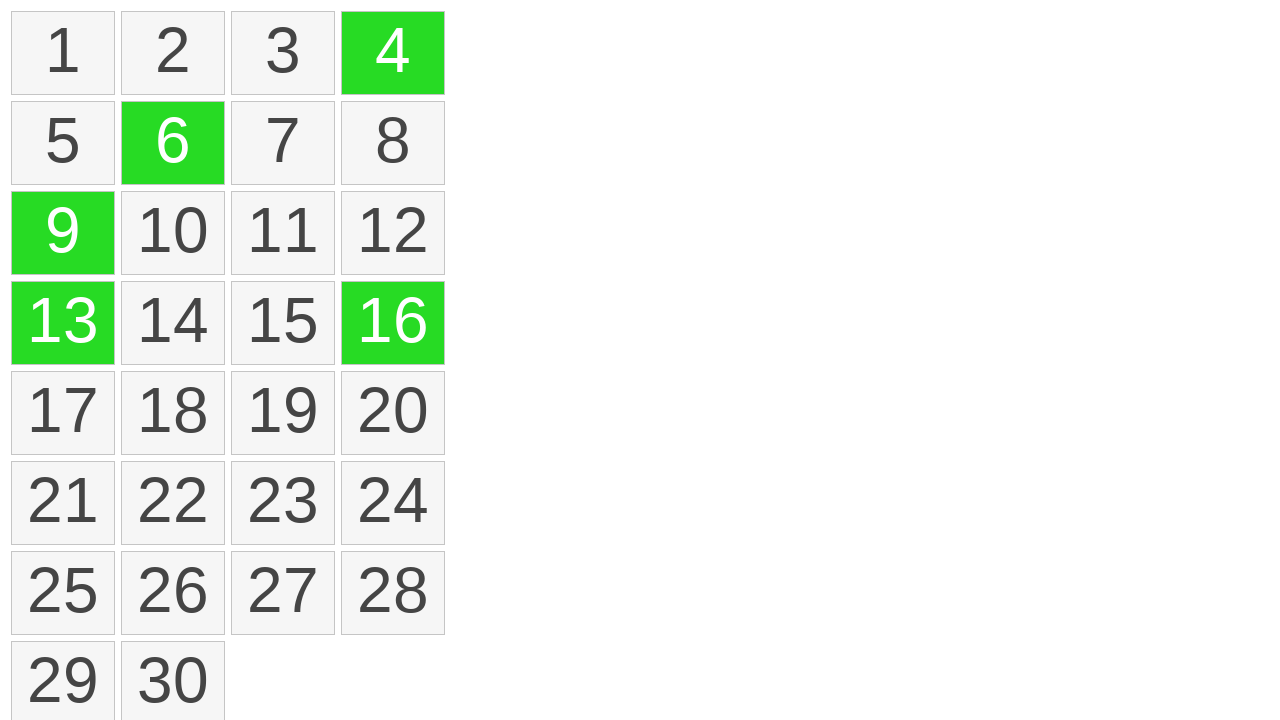

Ctrl+clicked on item 17 (index 16) at (63, 413) on ol#selectable>li >> nth=16
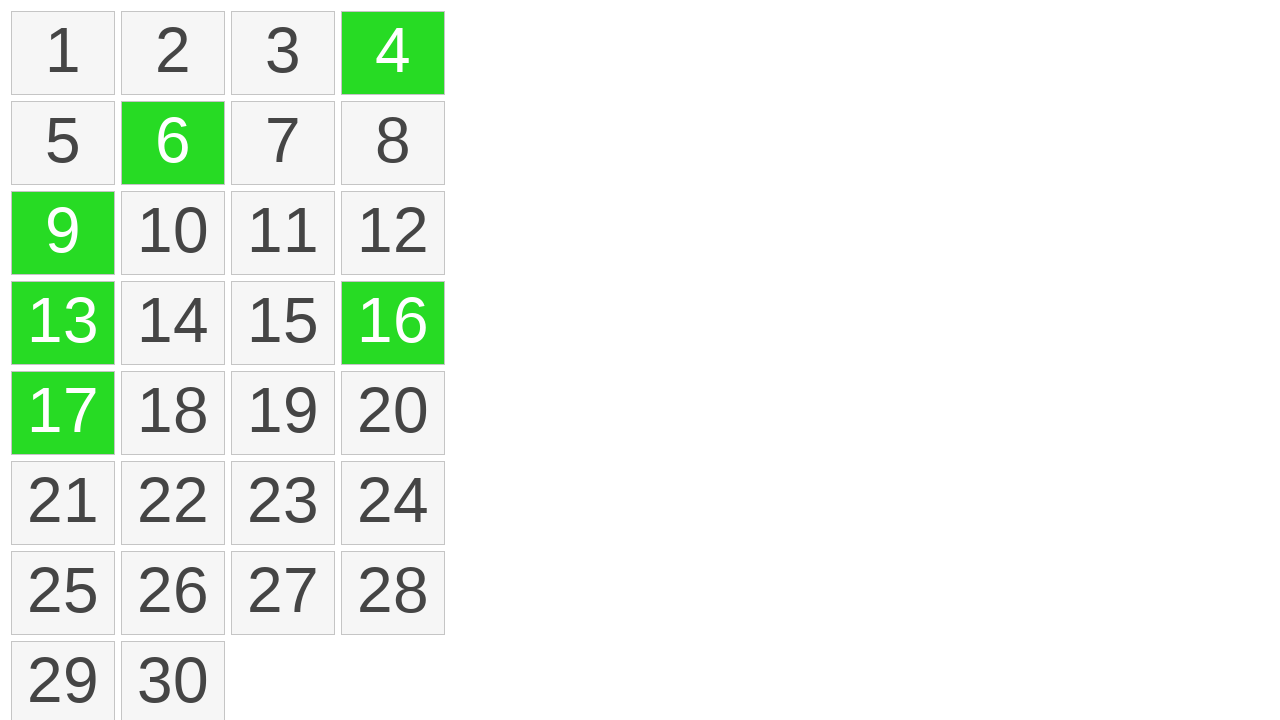

Ctrl+clicked on item 25 (index 24) at (63, 593) on ol#selectable>li >> nth=24
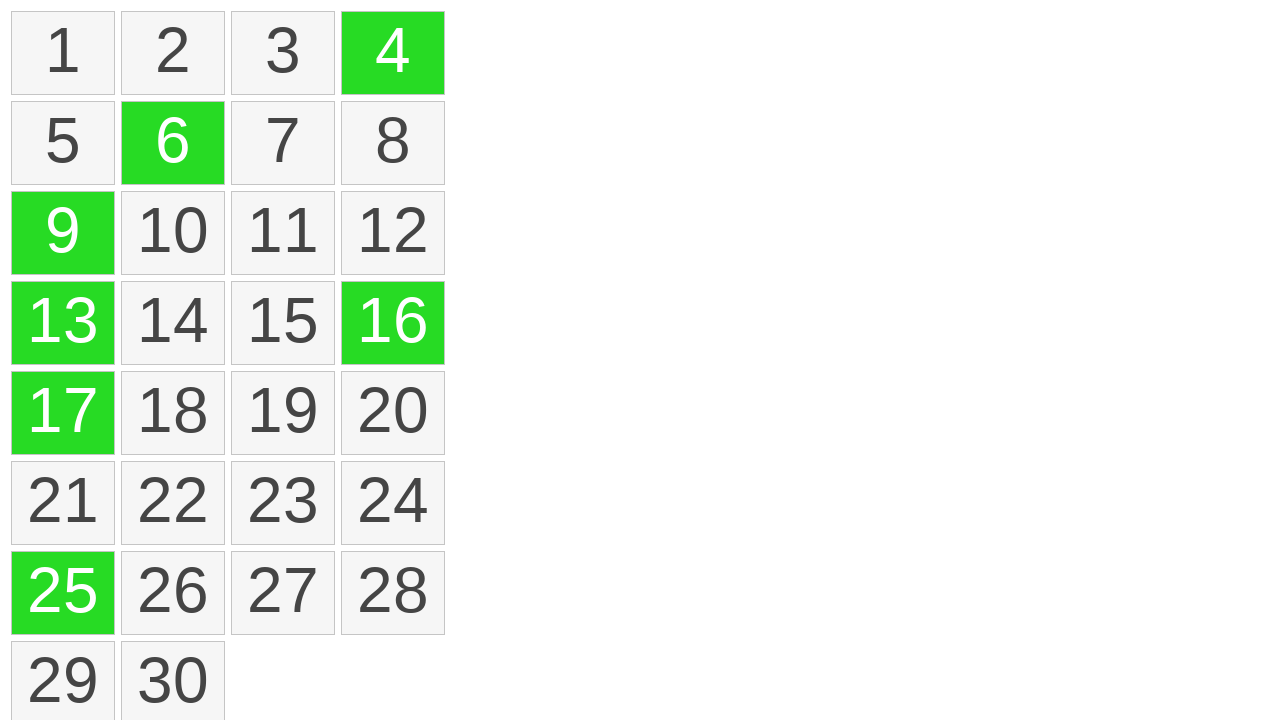

Ctrl+clicked on item 27 (index 26) at (283, 593) on ol#selectable>li >> nth=26
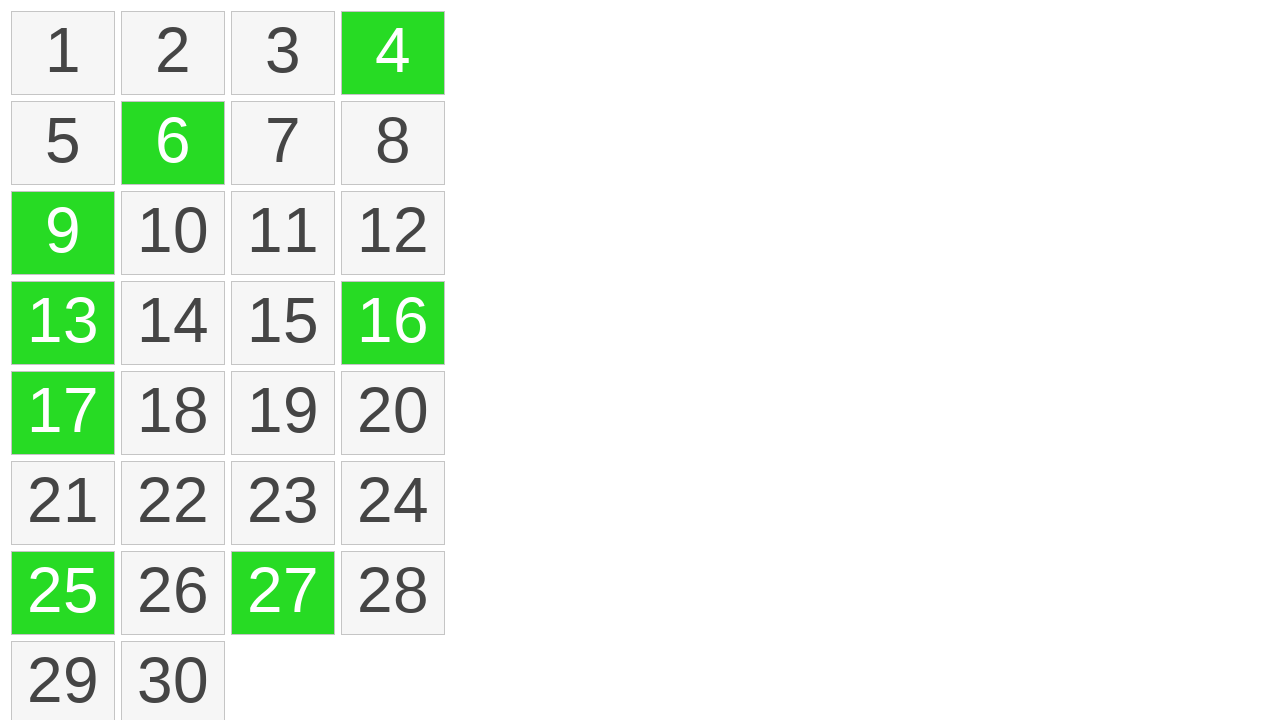

Released Control key to complete multi-selection
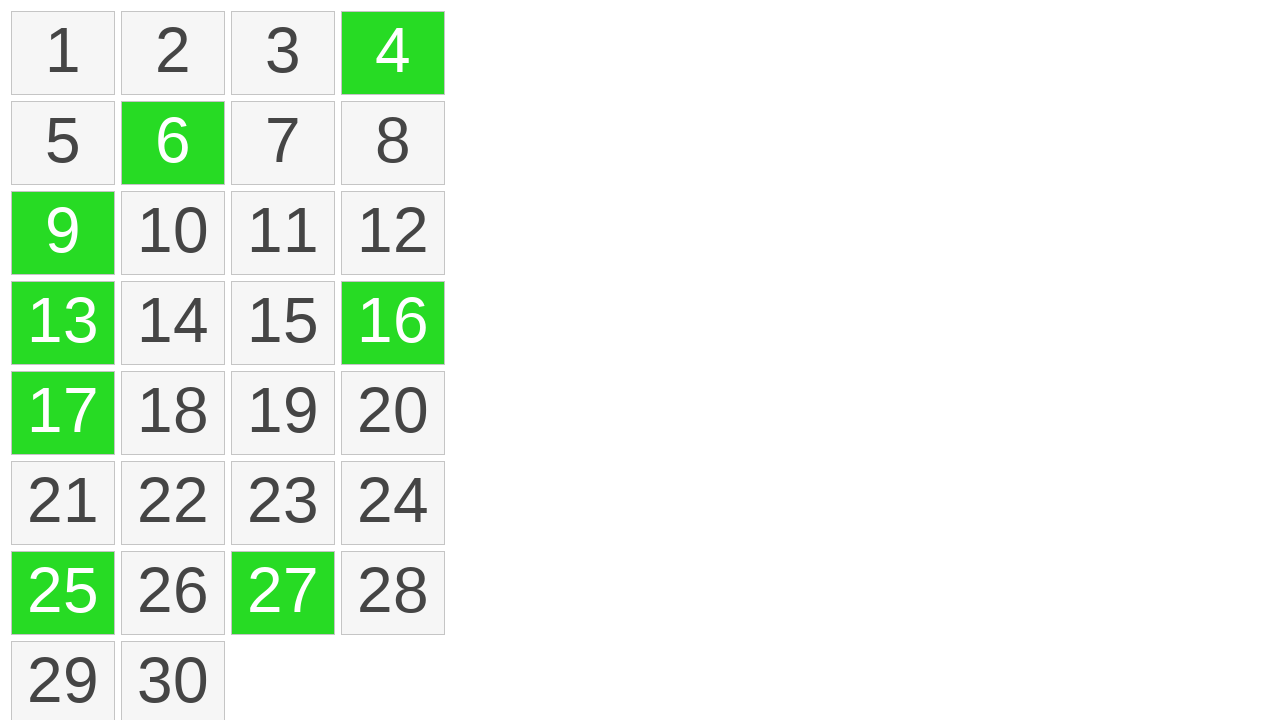

Waited 500ms for selection state to stabilize
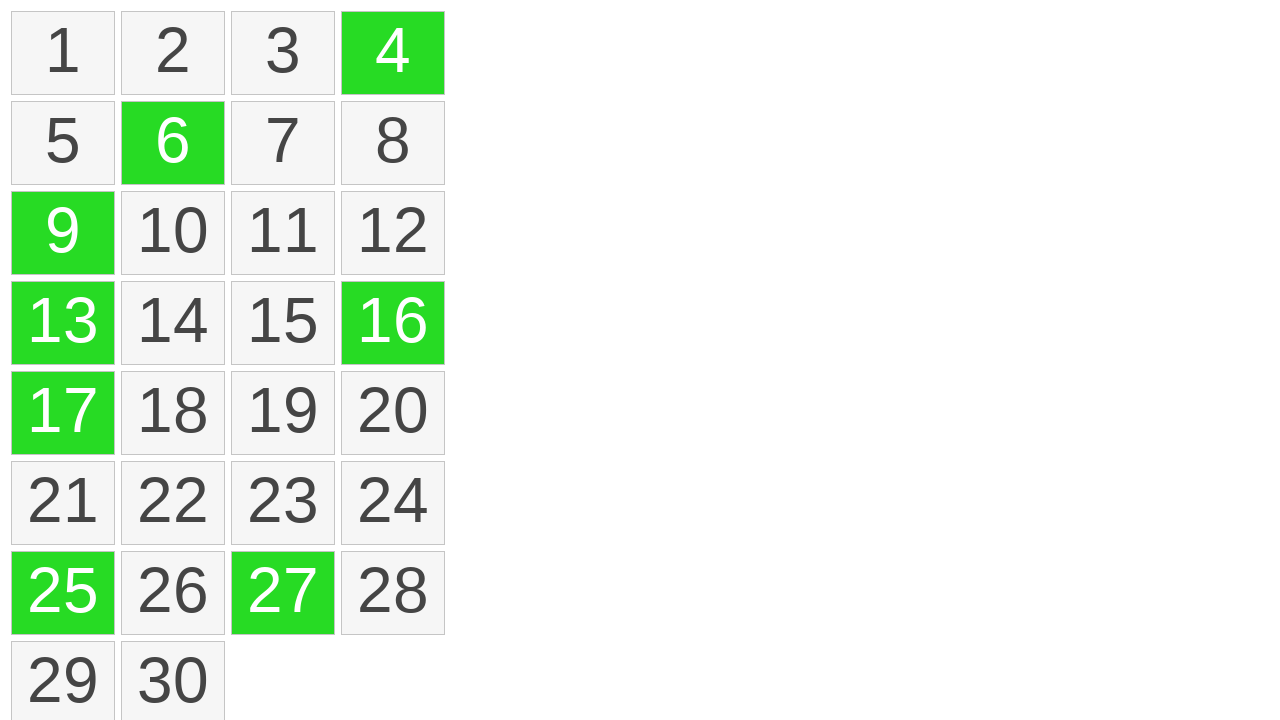

Located all selected items with ui-selected class
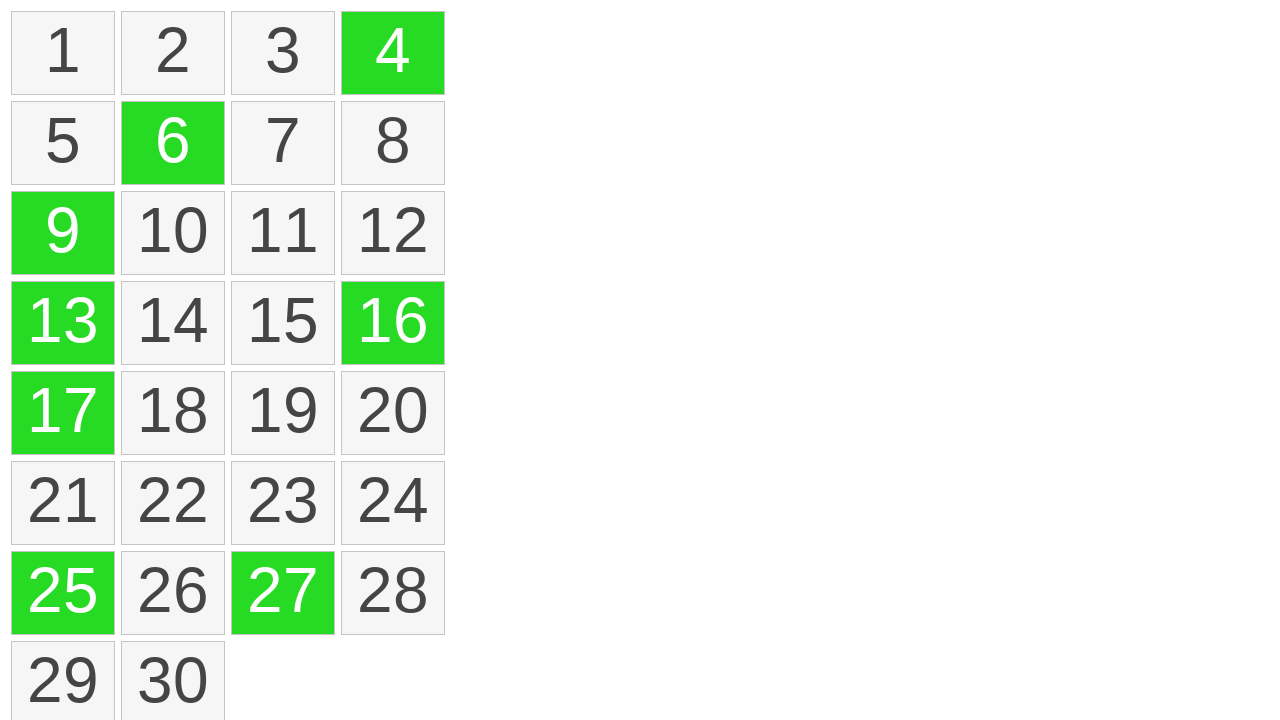

Verified that exactly 8 items are selected
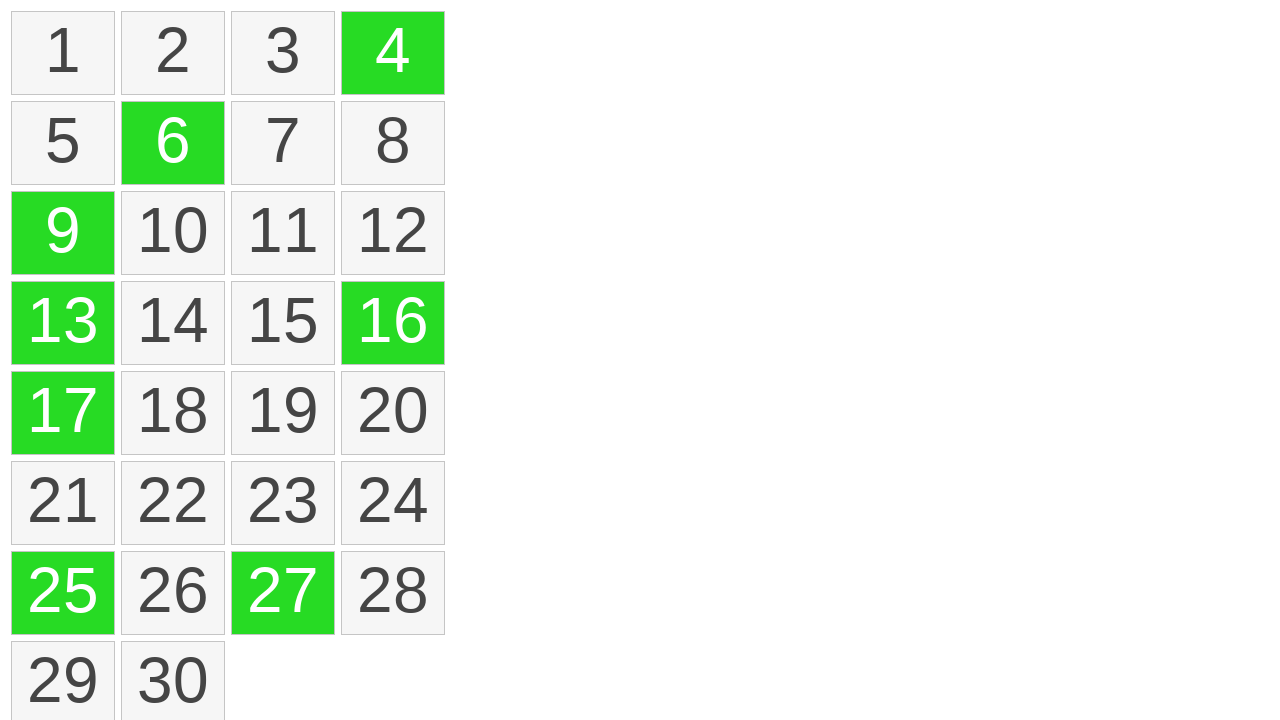

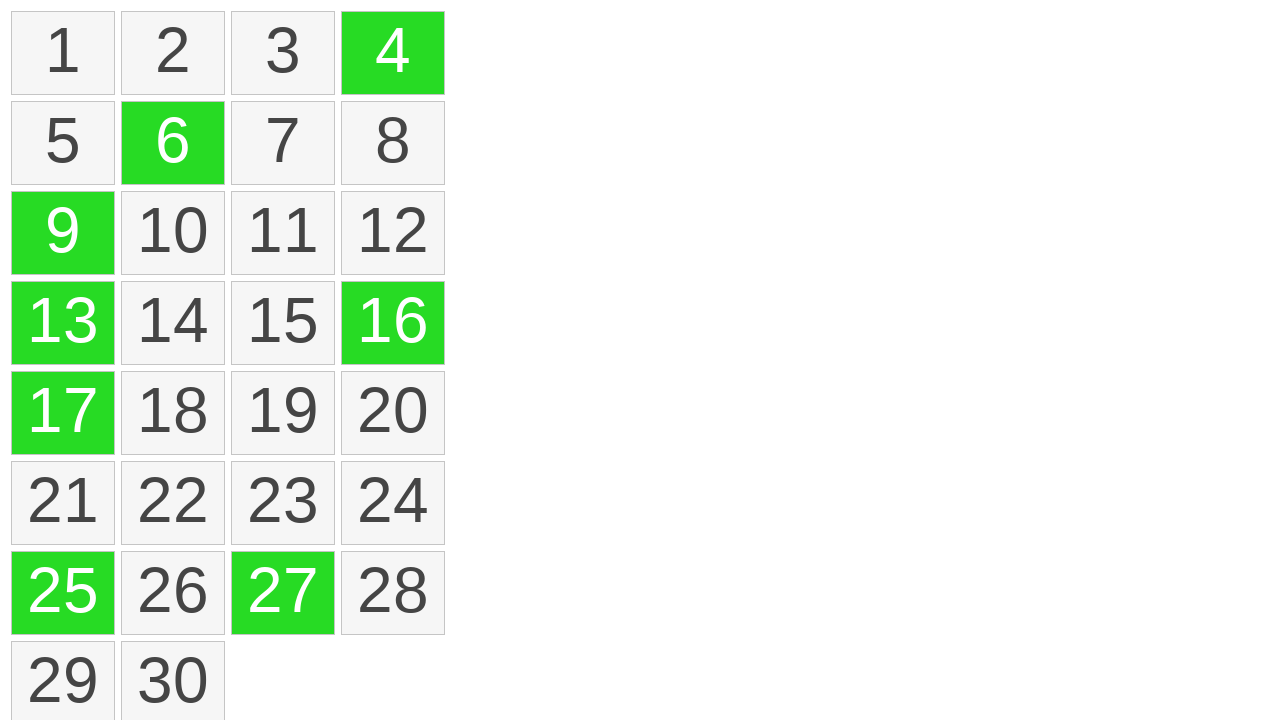